Tests text input functionality by filling a text field with "Selenium" and submitting the form

Starting URL: https://www.selenium.dev/selenium/web/web-form.html

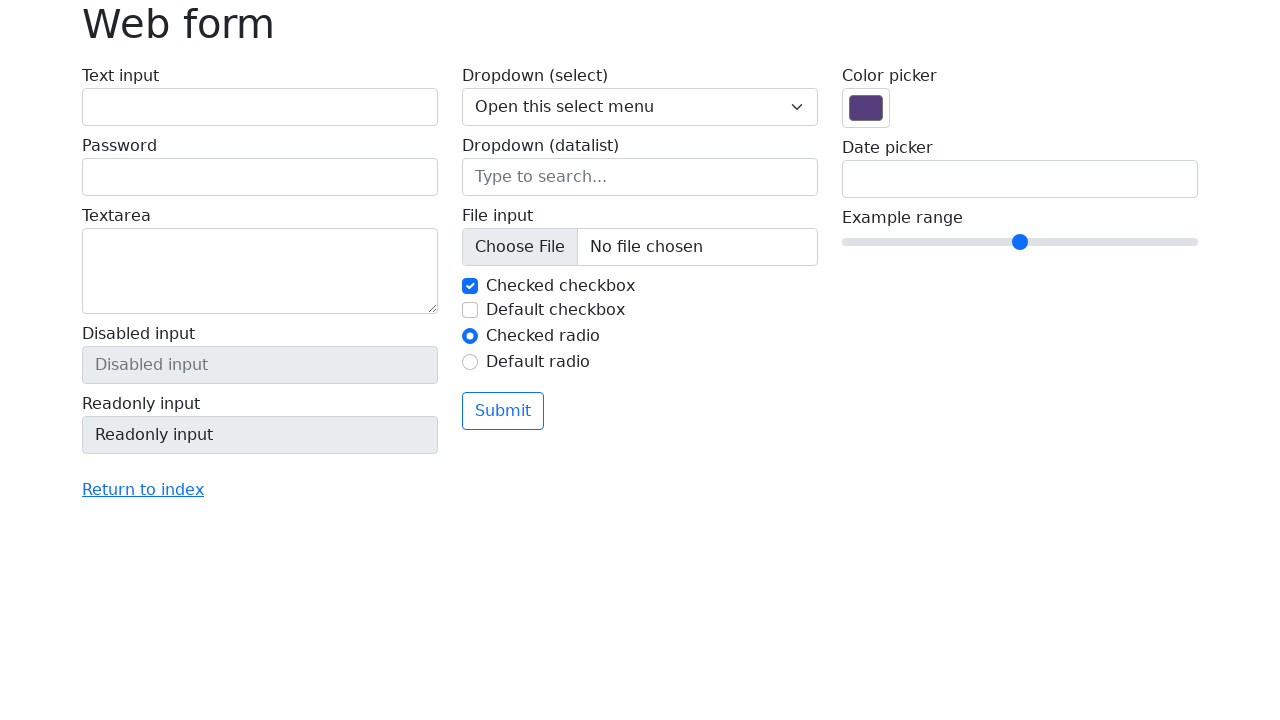

Clicked on text input field at (260, 107) on #my-text-id
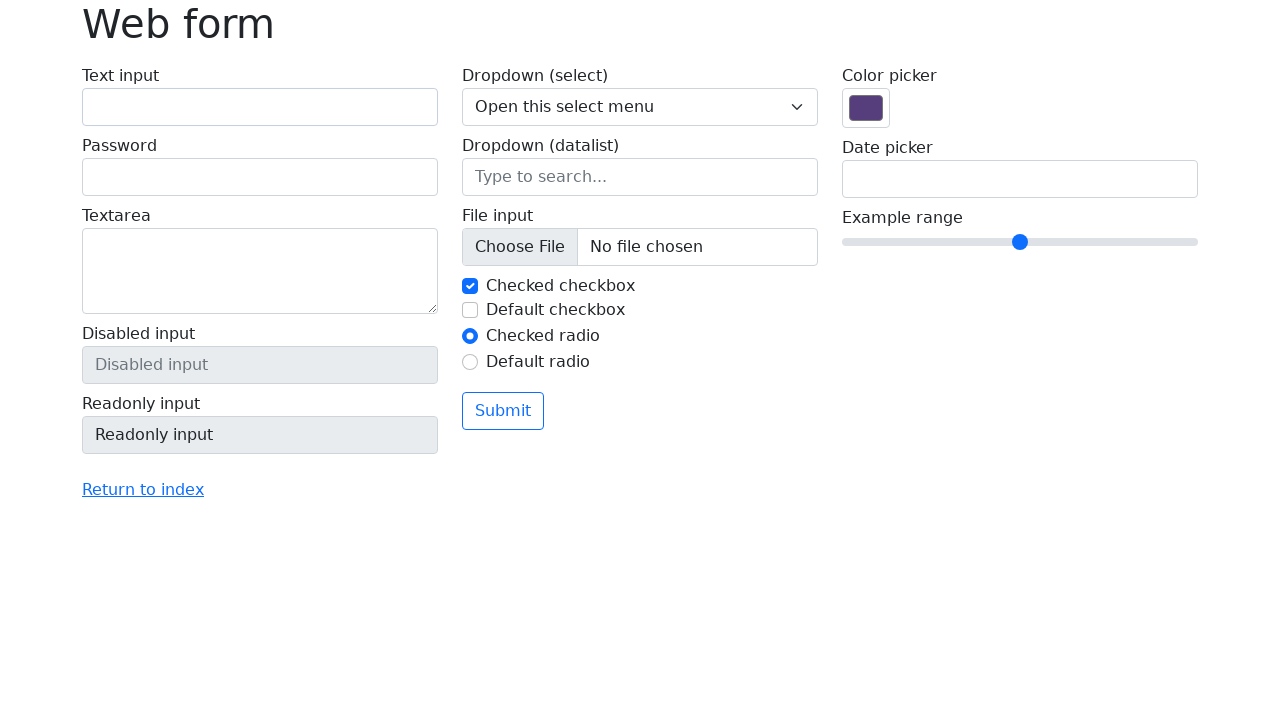

Filled text input field with 'Selenium' on #my-text-id
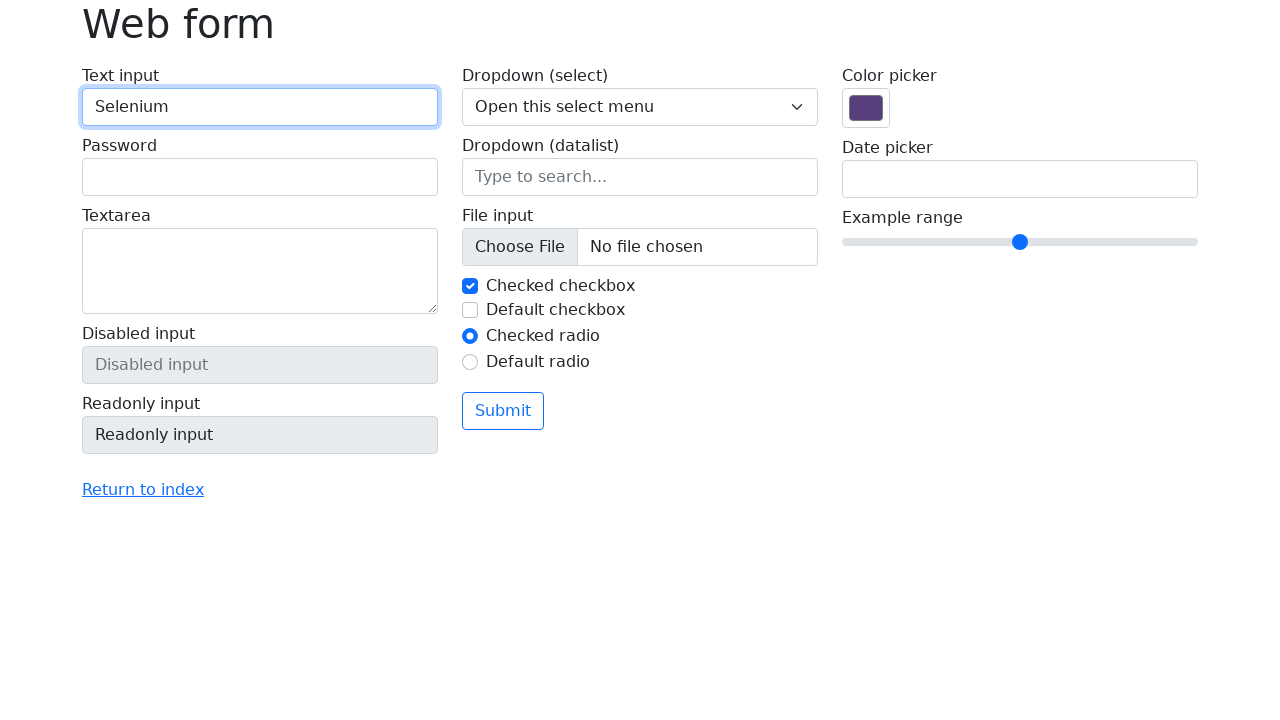

Clicked submit button to submit the form at (503, 411) on button[type='submit']
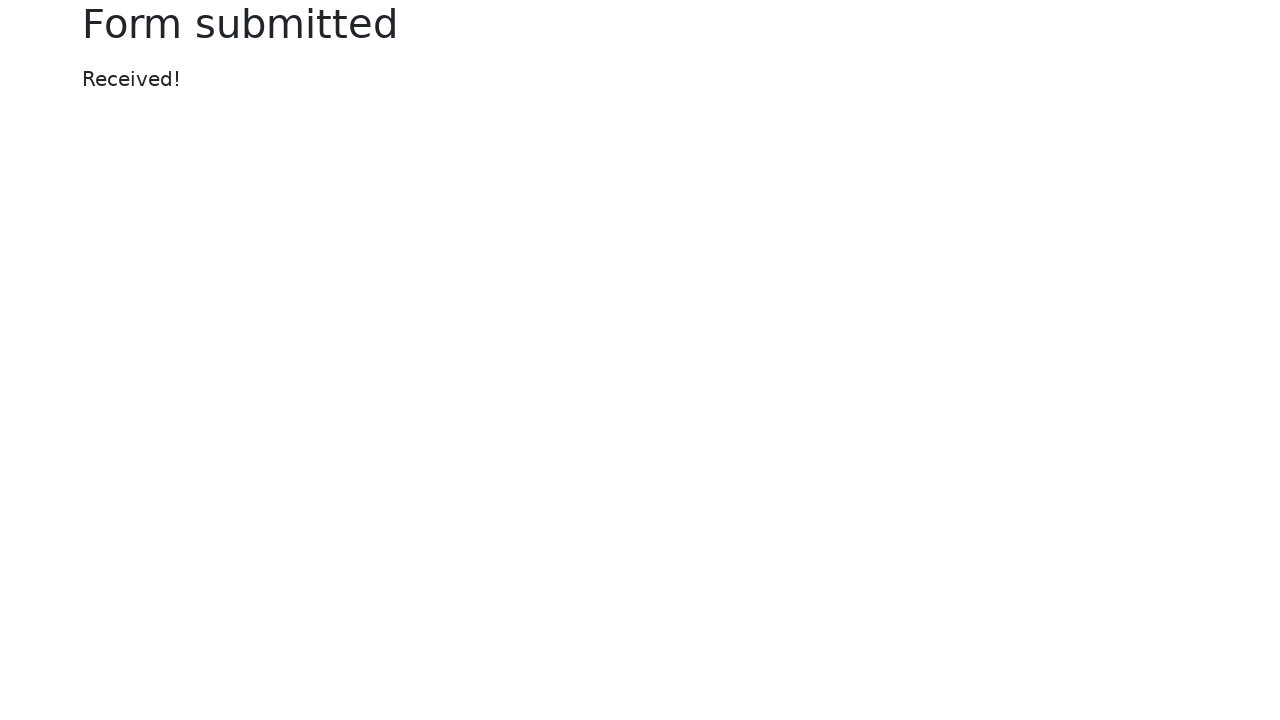

Confirmation message loaded after form submission
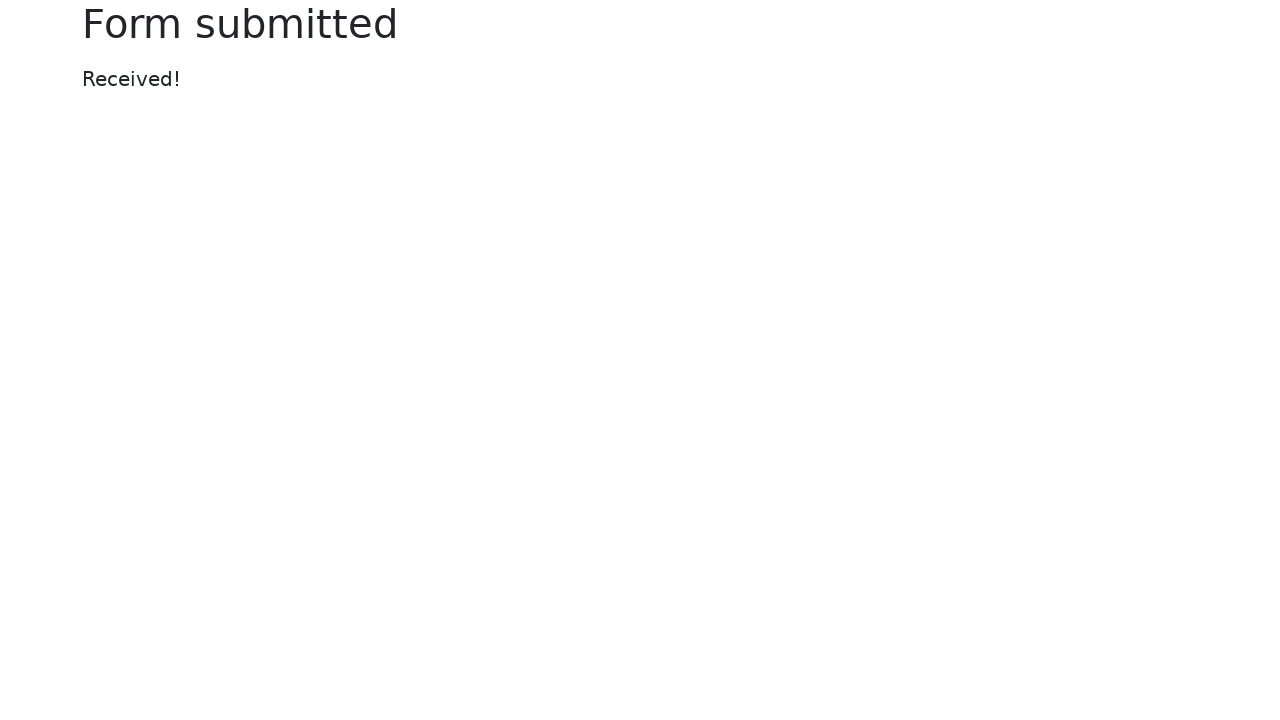

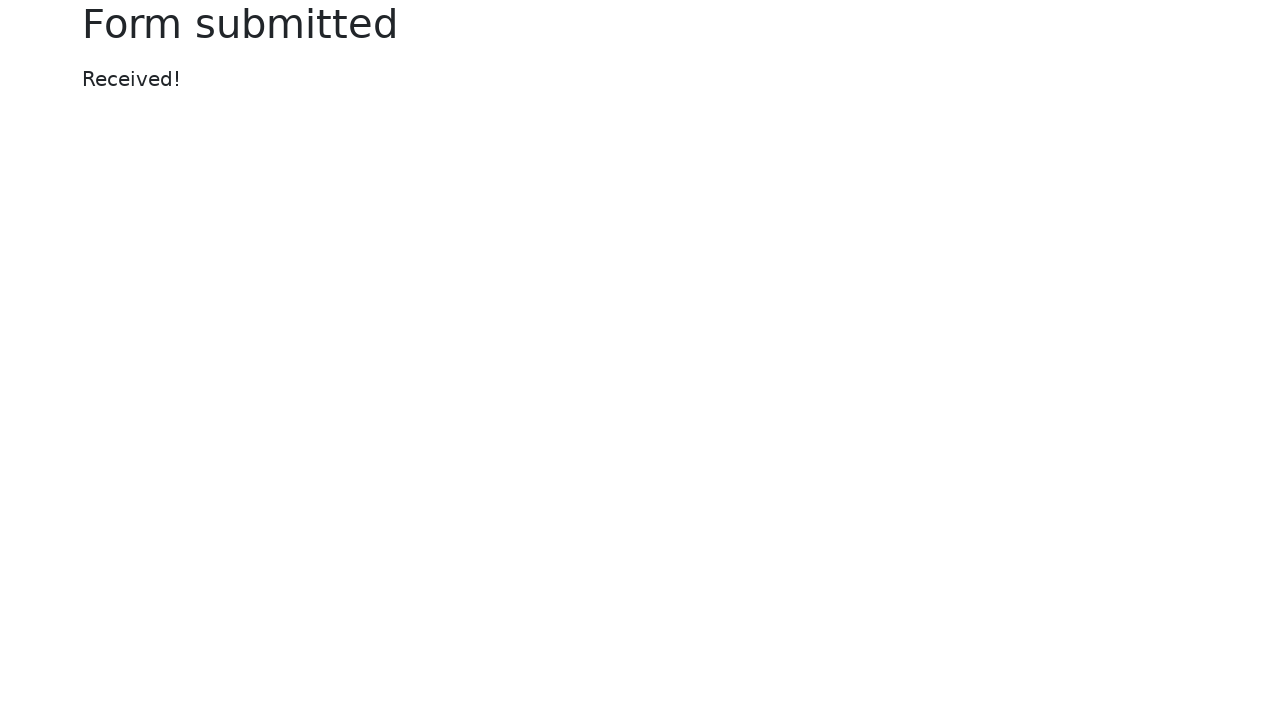